Tests dropdown selection functionality by selecting options using different methods (by index, by value, and by visible text)

Starting URL: https://www.letskodeit.com/practice

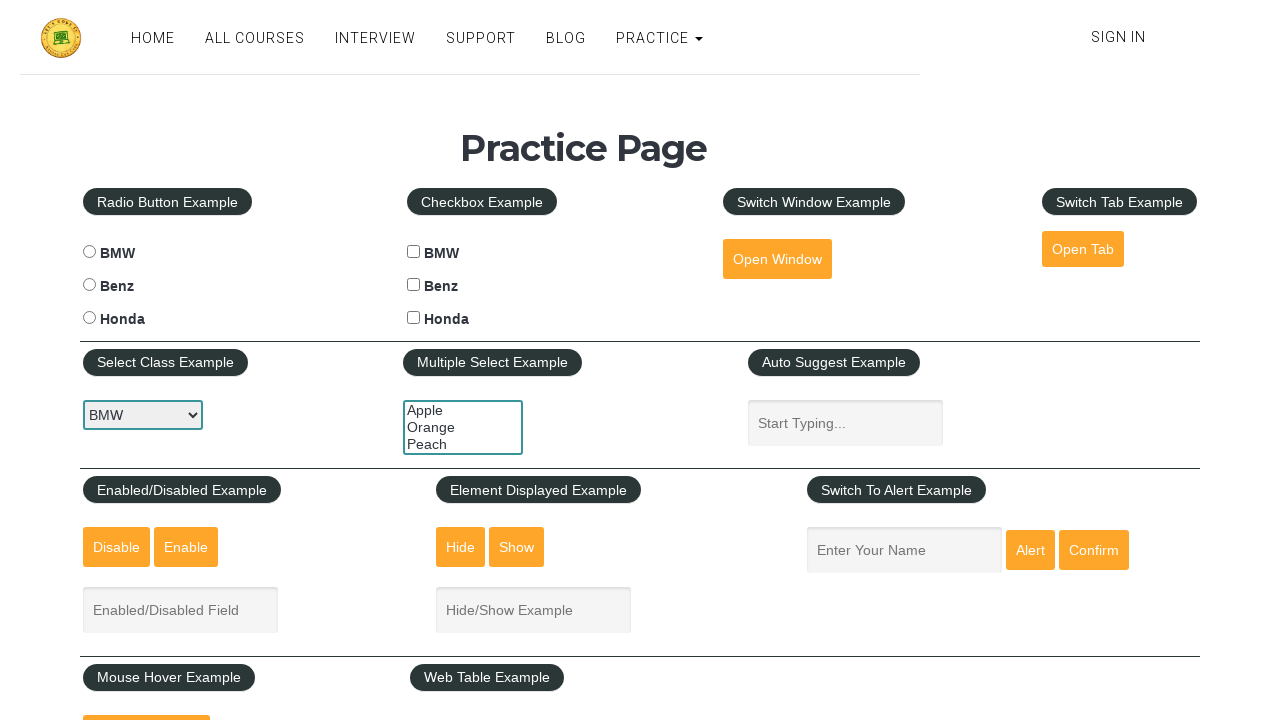

Located car select dropdown element
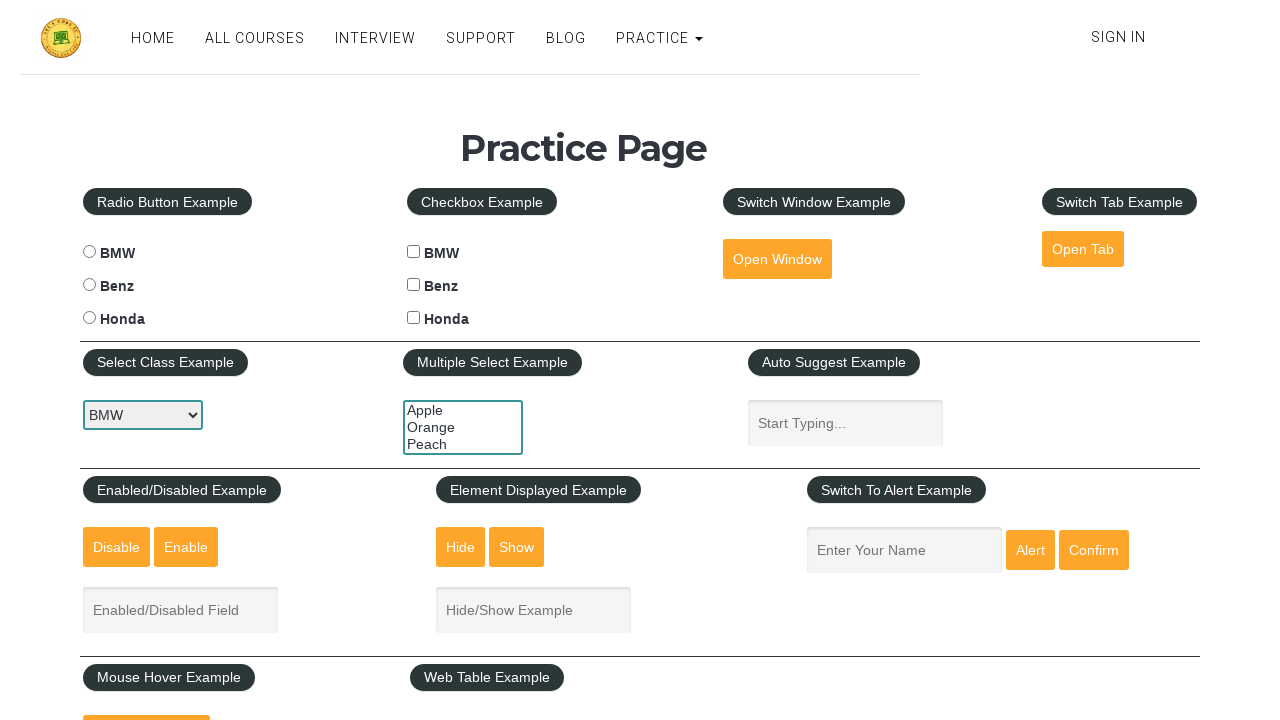

Selected dropdown option by index 2 (3rd option) on #carselect
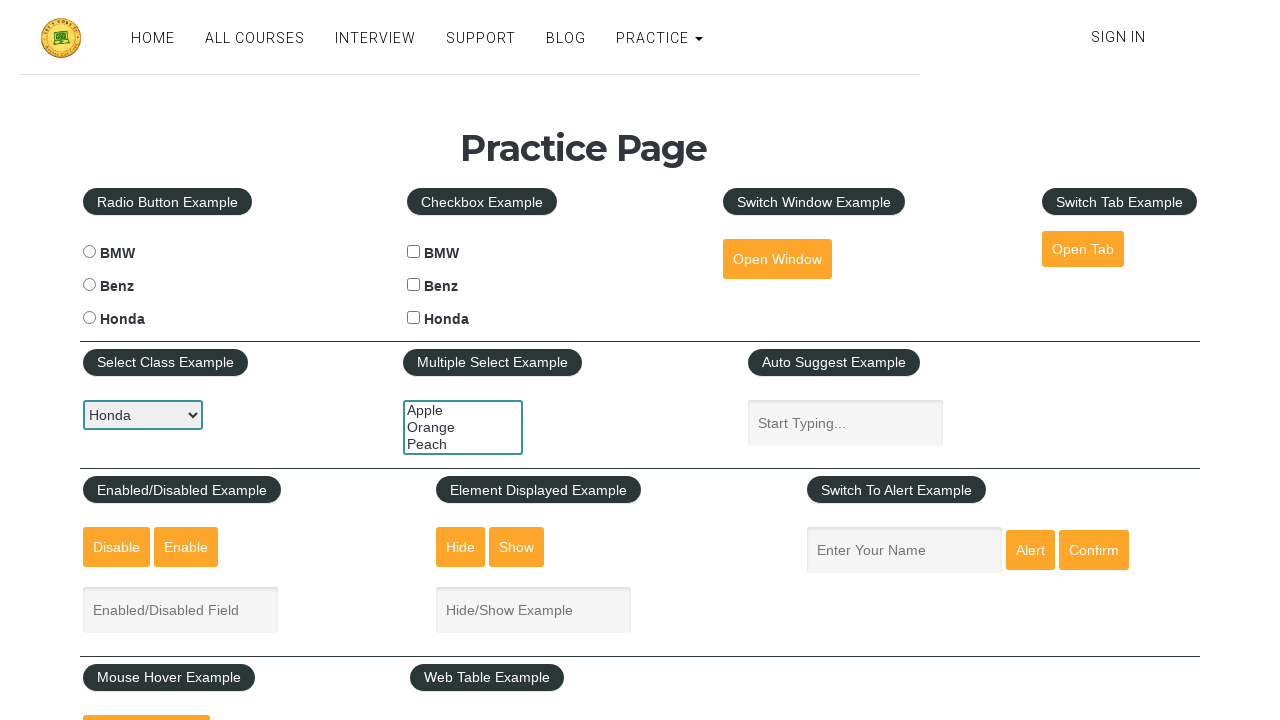

Selected dropdown option by value 'benz' on #carselect
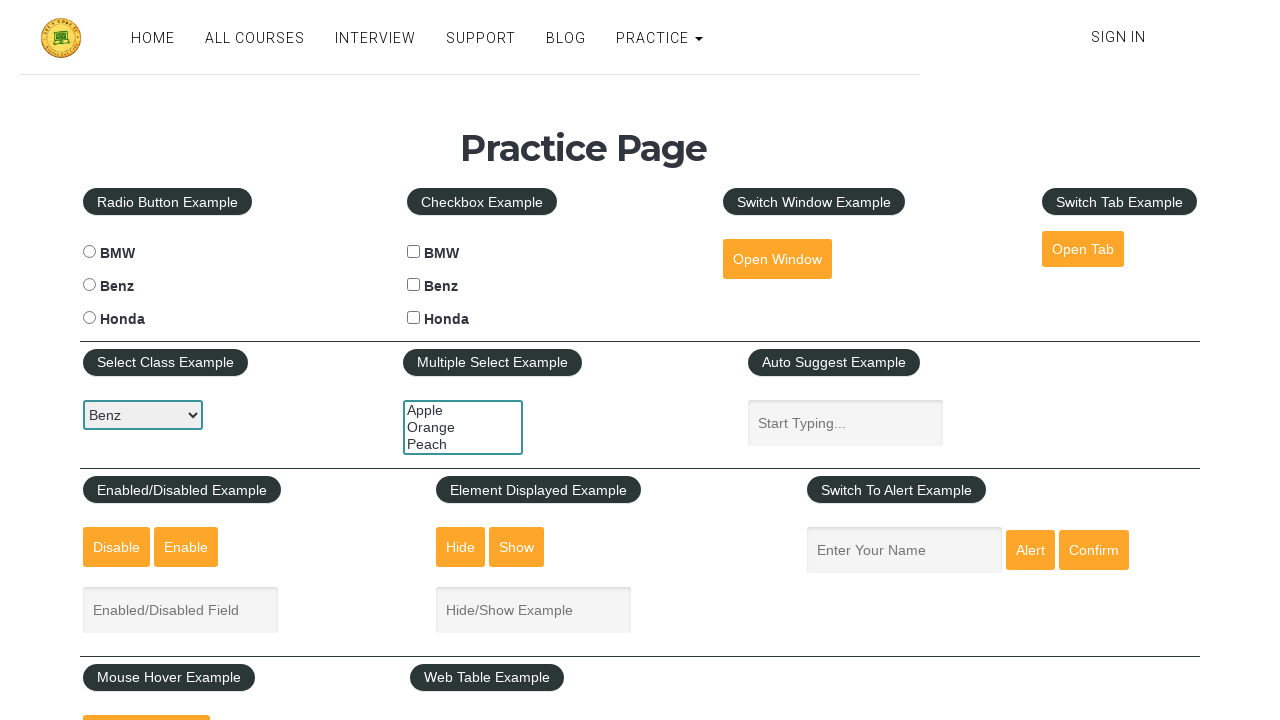

Selected dropdown option by visible text 'BMW' on #carselect
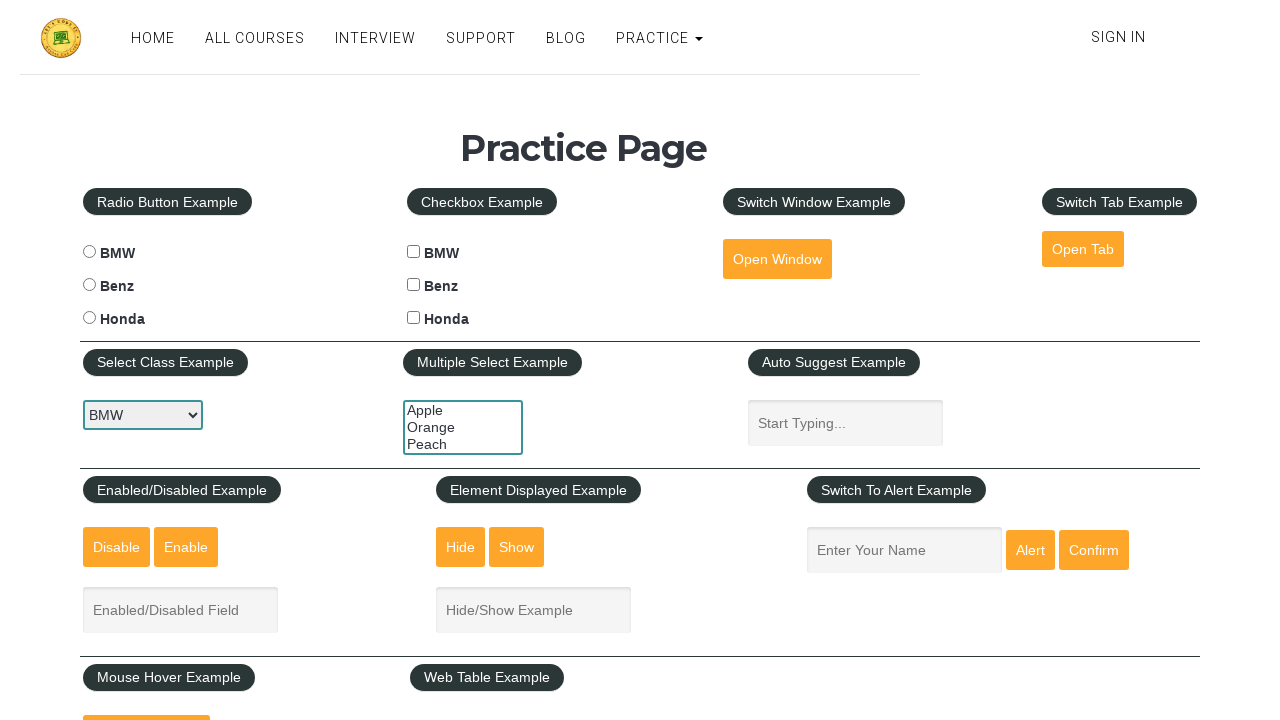

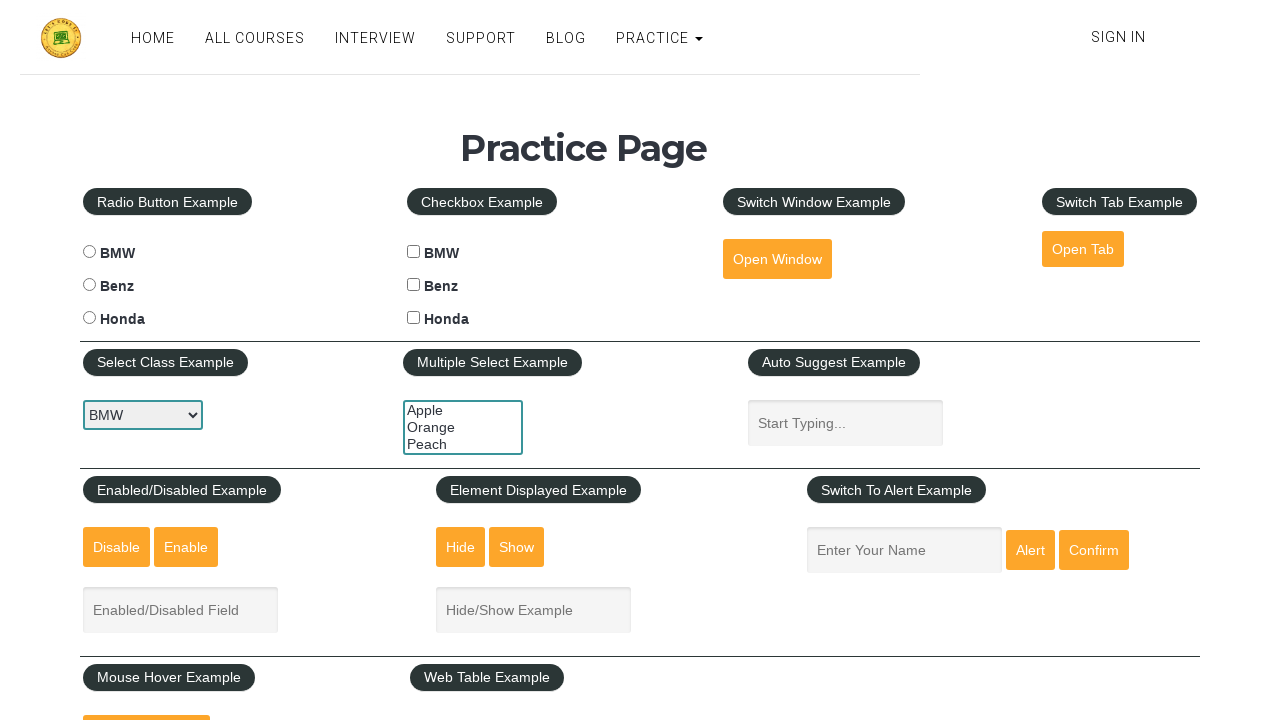